Tests handling a JavaScript prompt by clicking the third button, entering text in the prompt, accepting it, and verifying the entered text appears in the result

Starting URL: https://testcenter.techproeducation.com/index.php?page=javascript-alerts

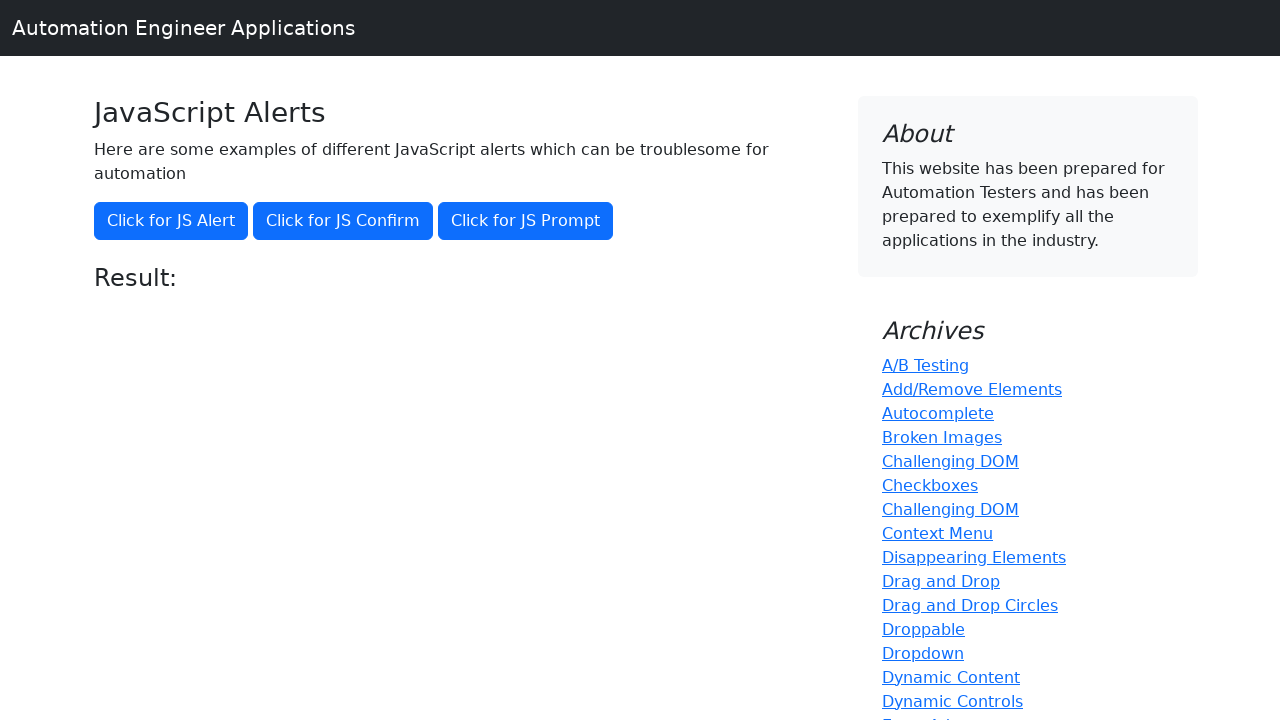

Set up dialog handler for prompt acceptance with 'omer'
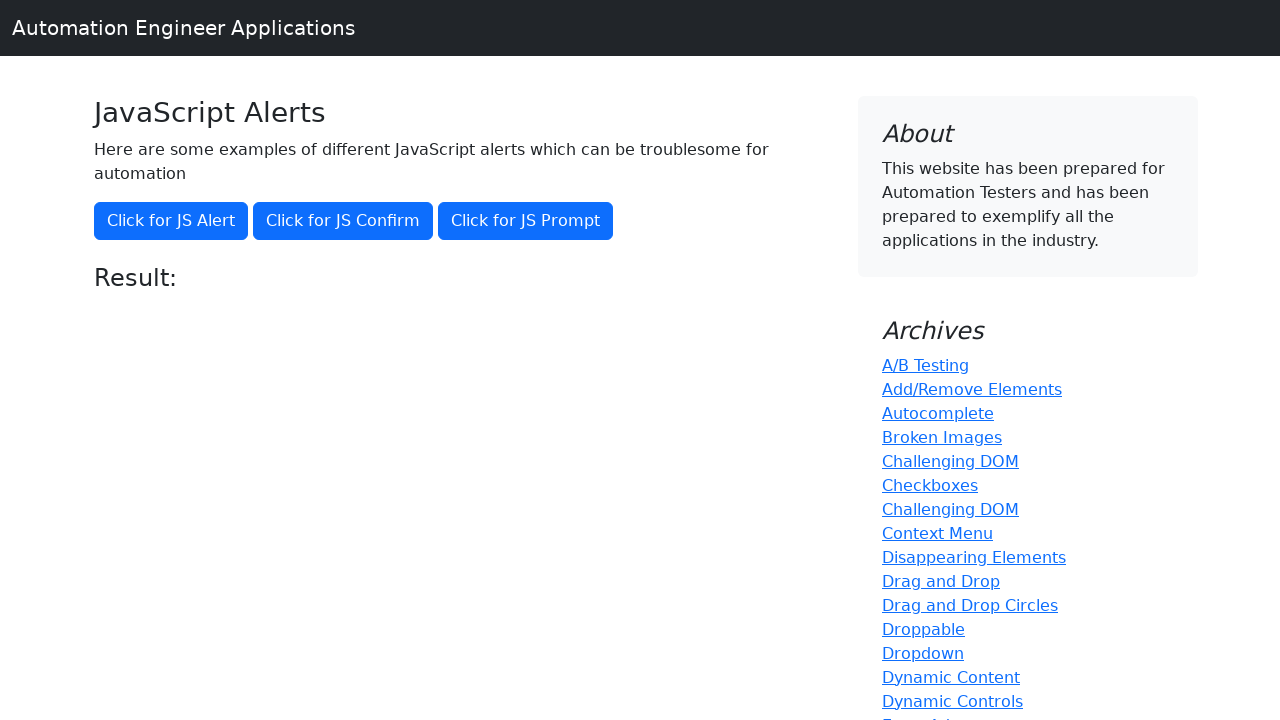

Clicked the third button to trigger JavaScript prompt at (526, 221) on (//button[@class='btn btn-primary'])[3]
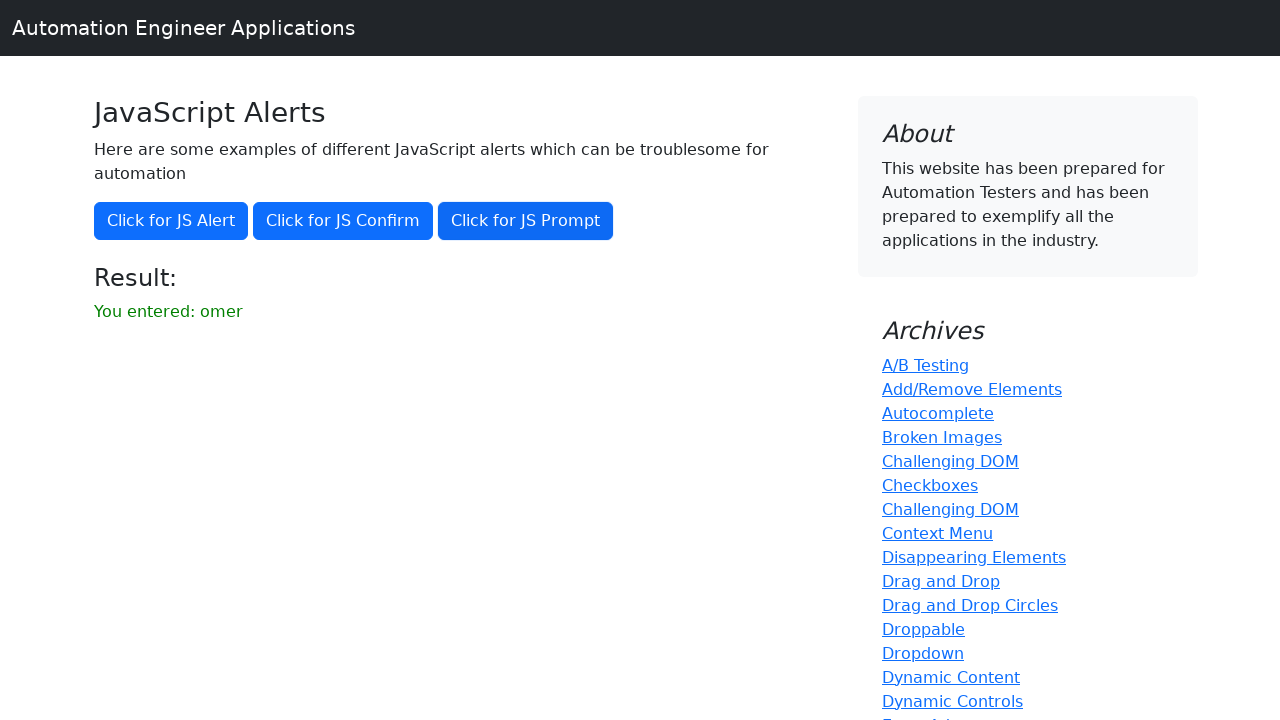

Retrieved result text from page
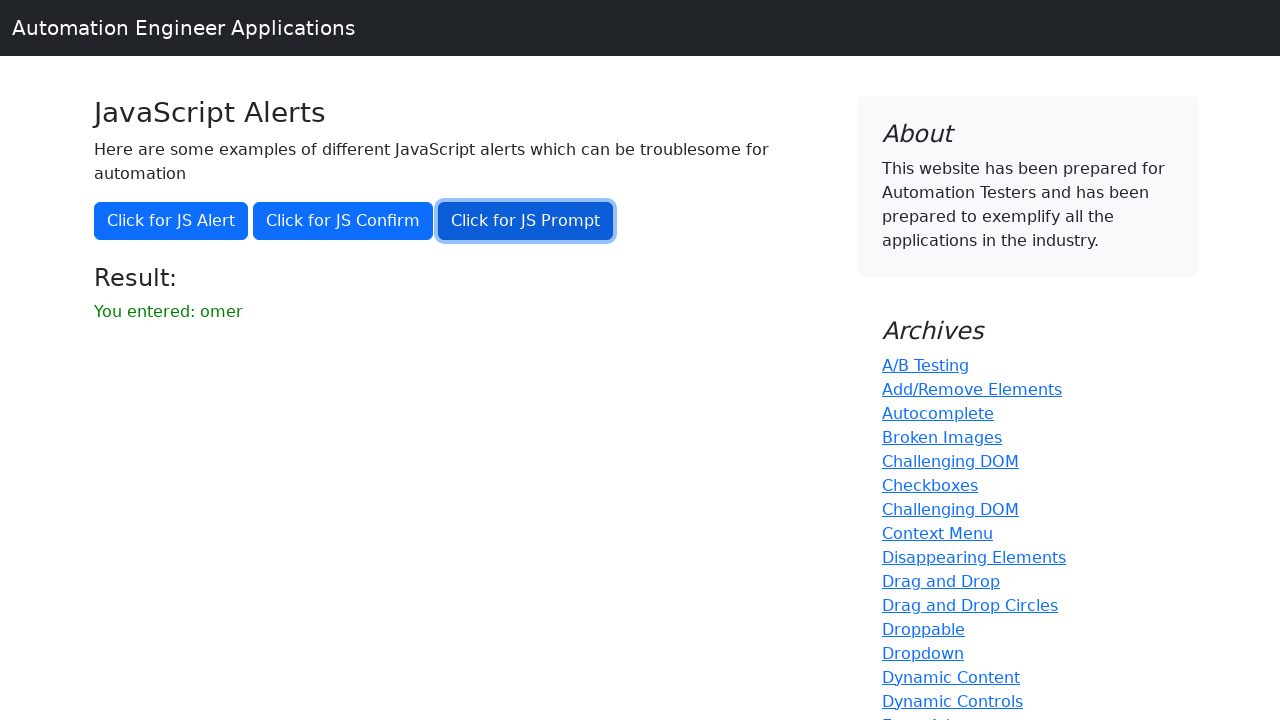

Verified that 'omer' is present in the result text
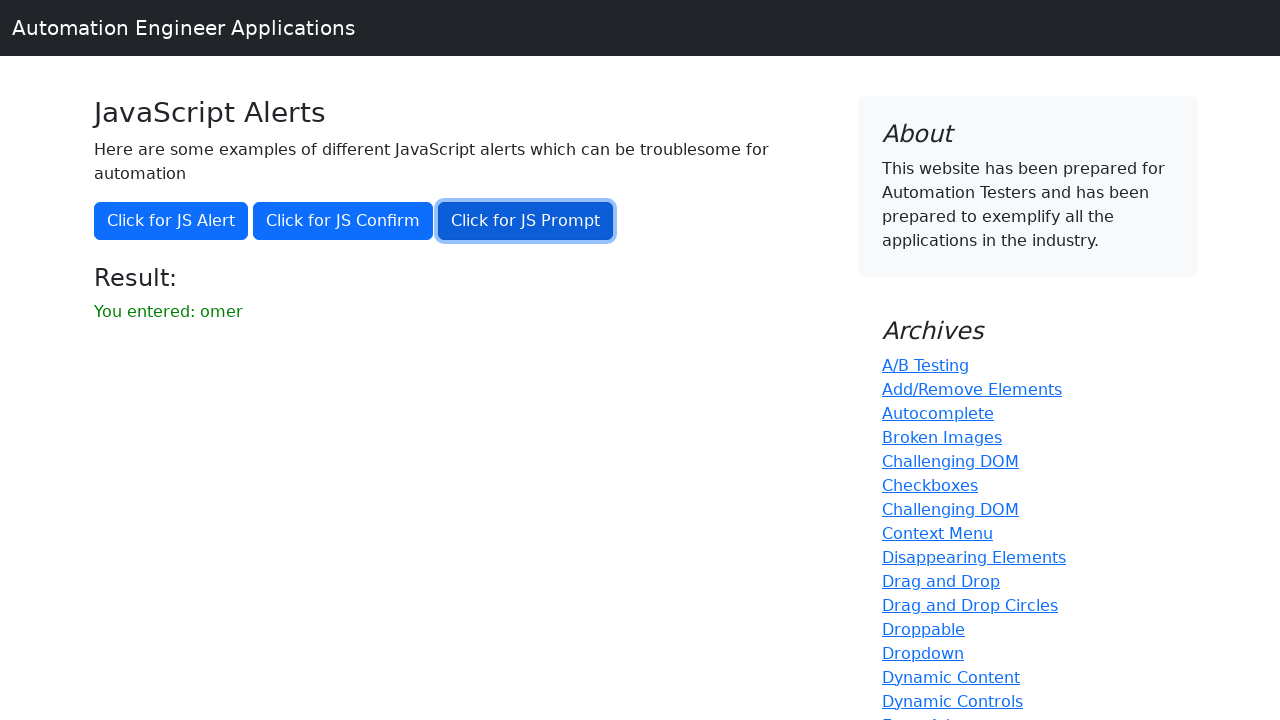

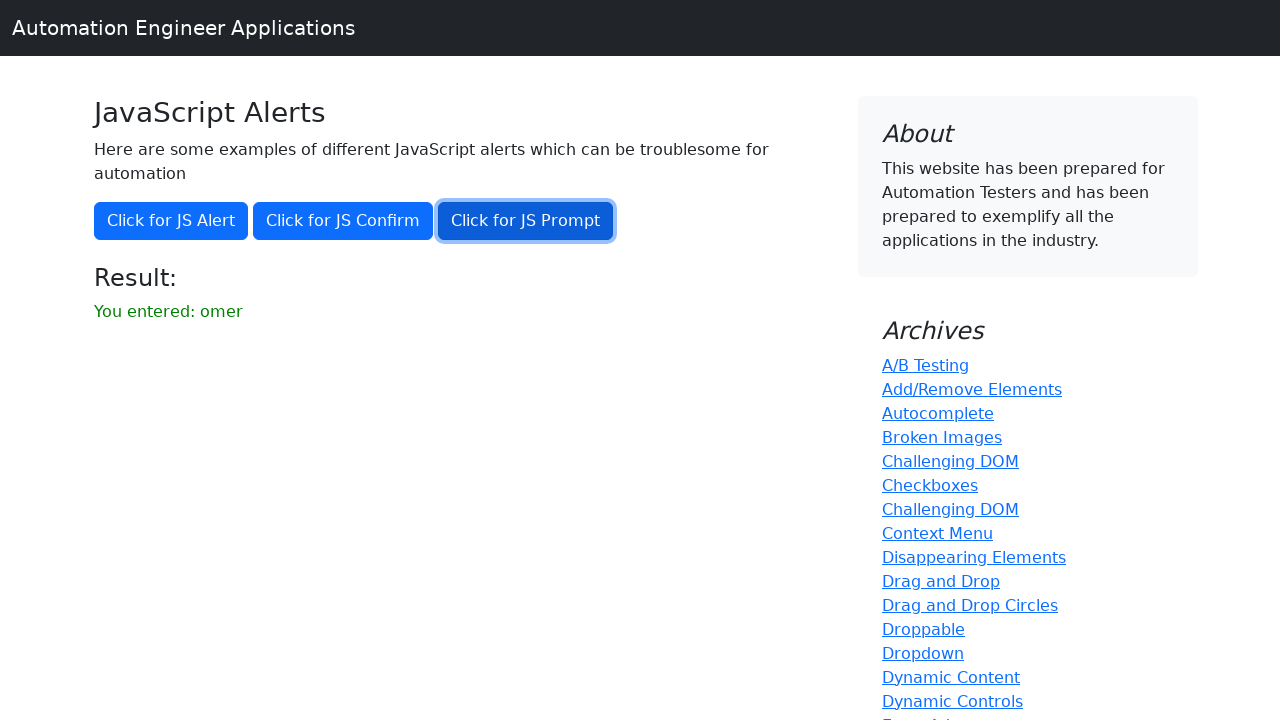